Tests the forgot password link functionality by clicking on it

Starting URL: https://login.salesforce.com/

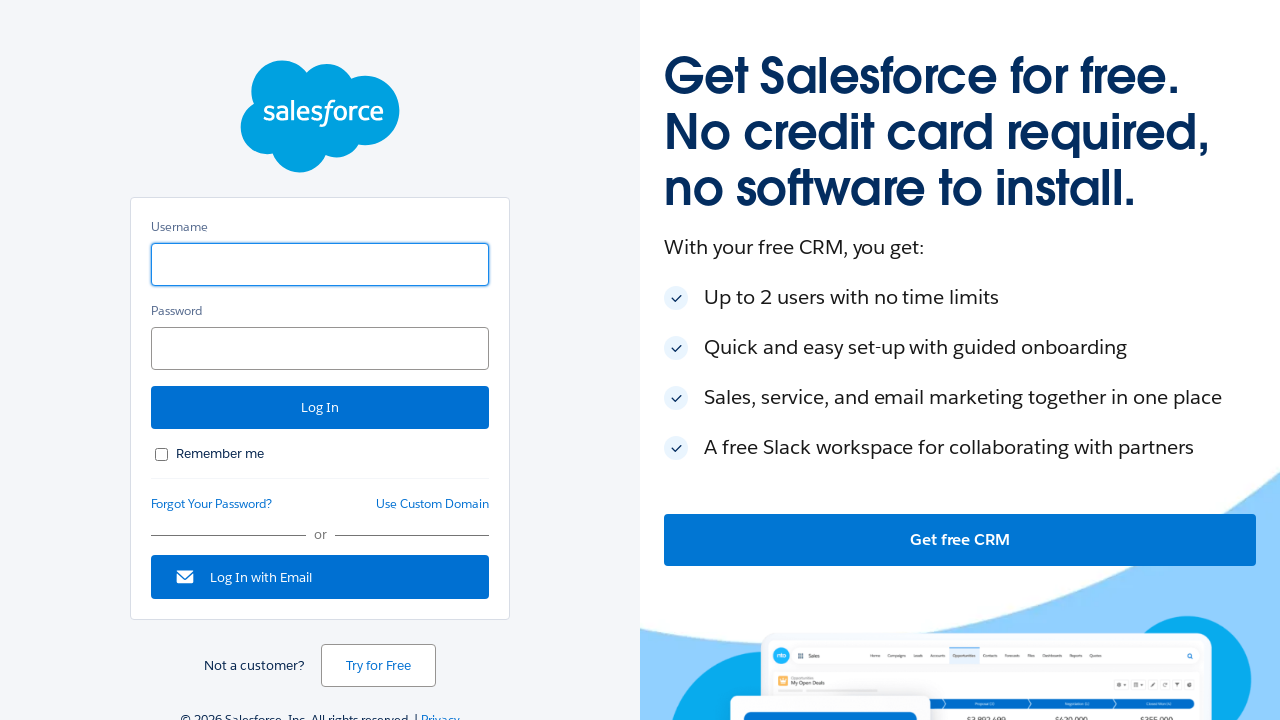

Clicked forgot password link on Salesforce login page at (212, 504) on #forgot_password_link
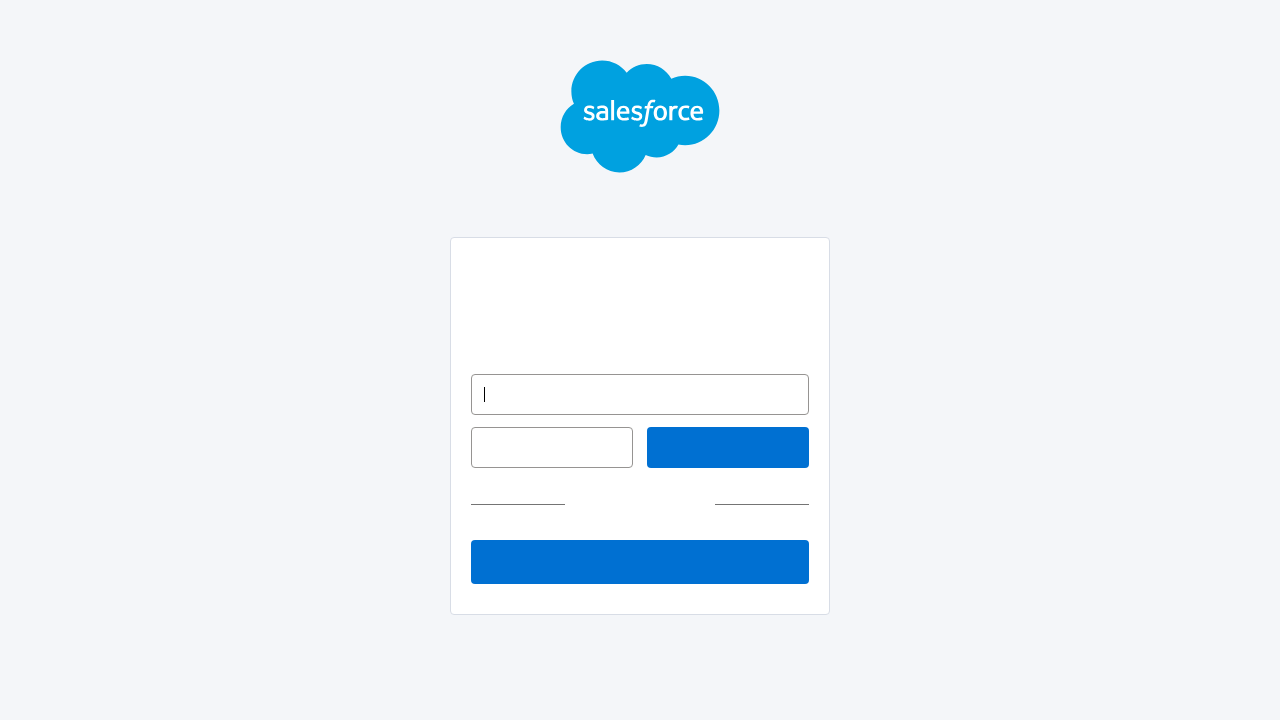

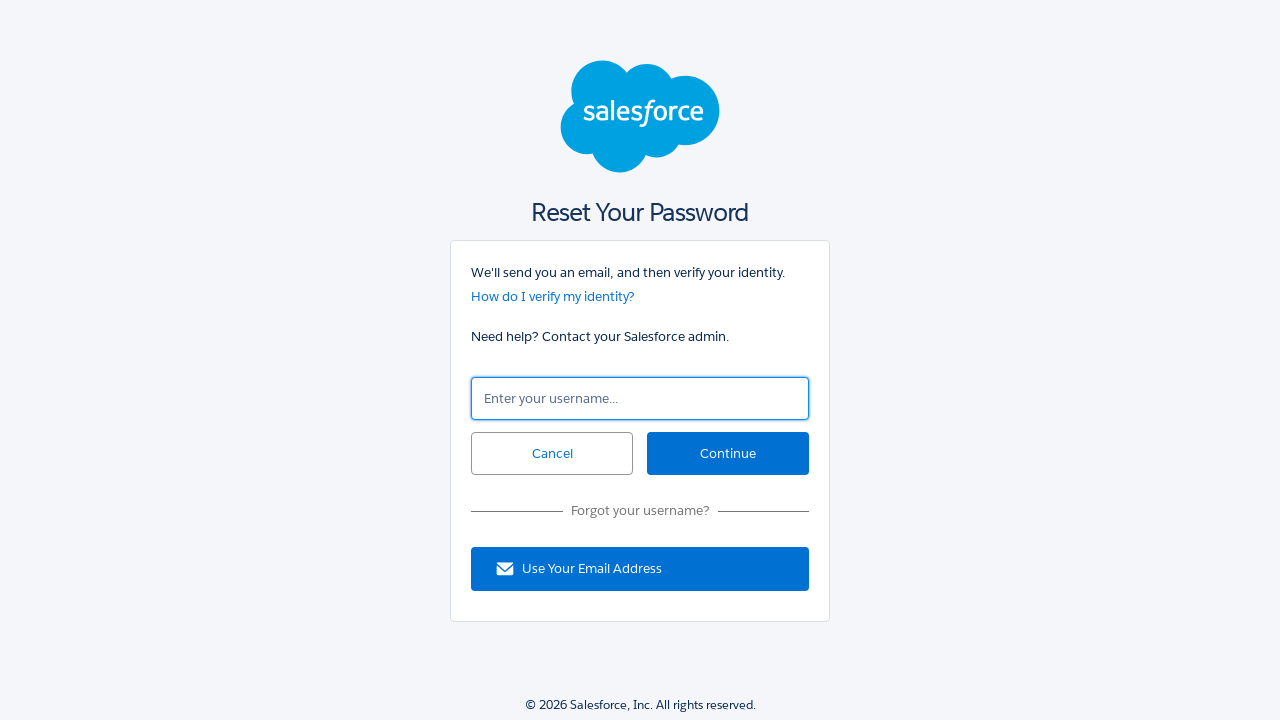